Tests an e-commerce grocery shopping flow by adding specific items (Cucumber, Cauliflower, Beetroot, Beans) to cart, proceeding to checkout, applying a promo code, and verifying the code was applied successfully.

Starting URL: https://rahulshettyacademy.com/seleniumPractise/#/

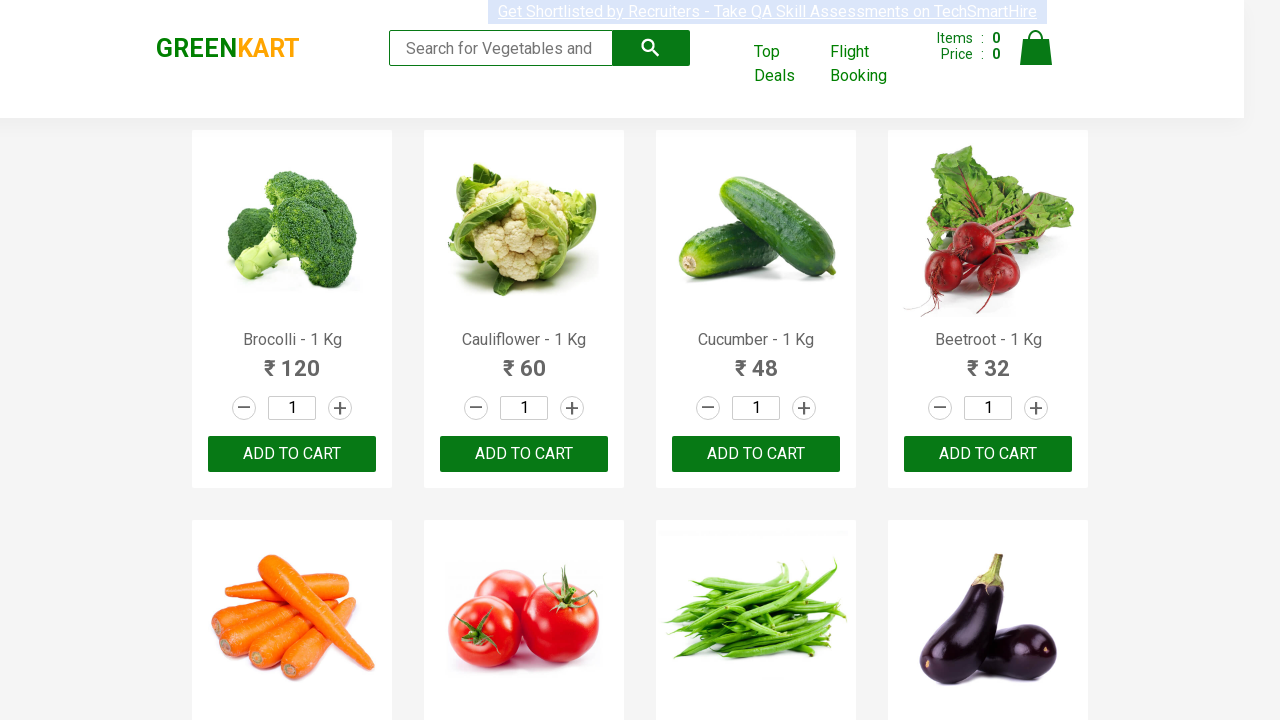

Waited for products to load on GreenKart page
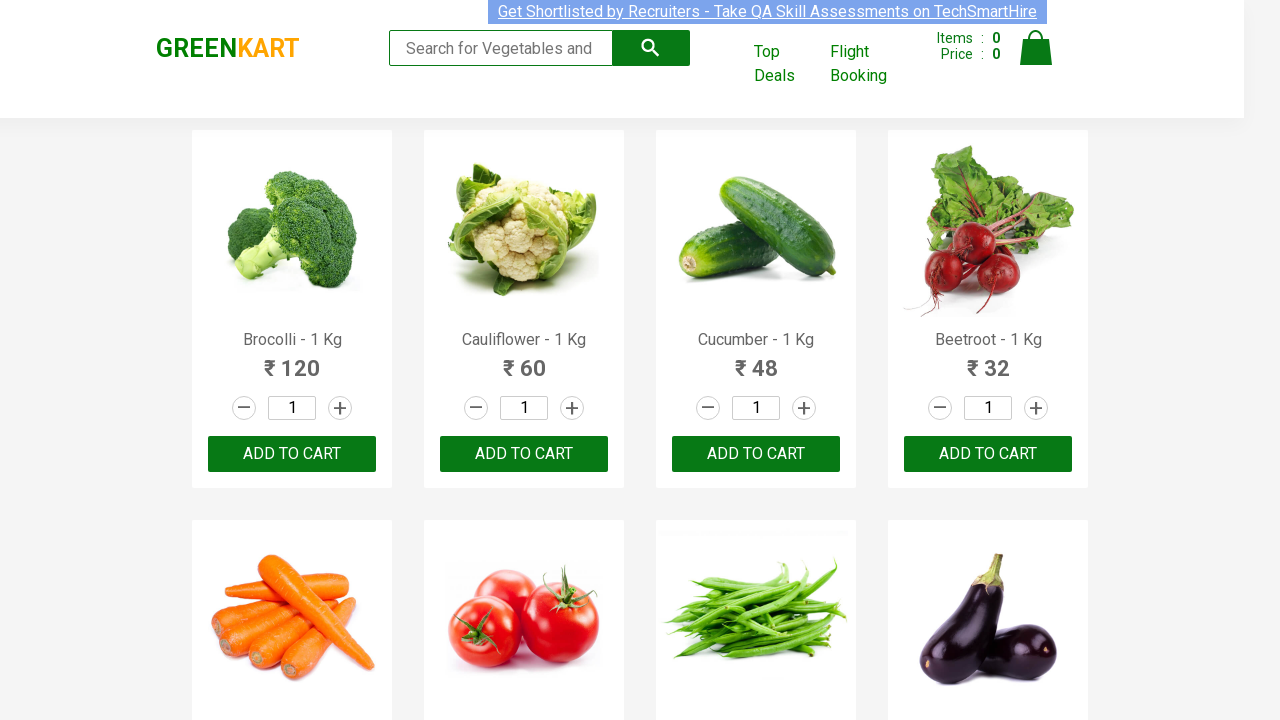

Retrieved all product elements from page
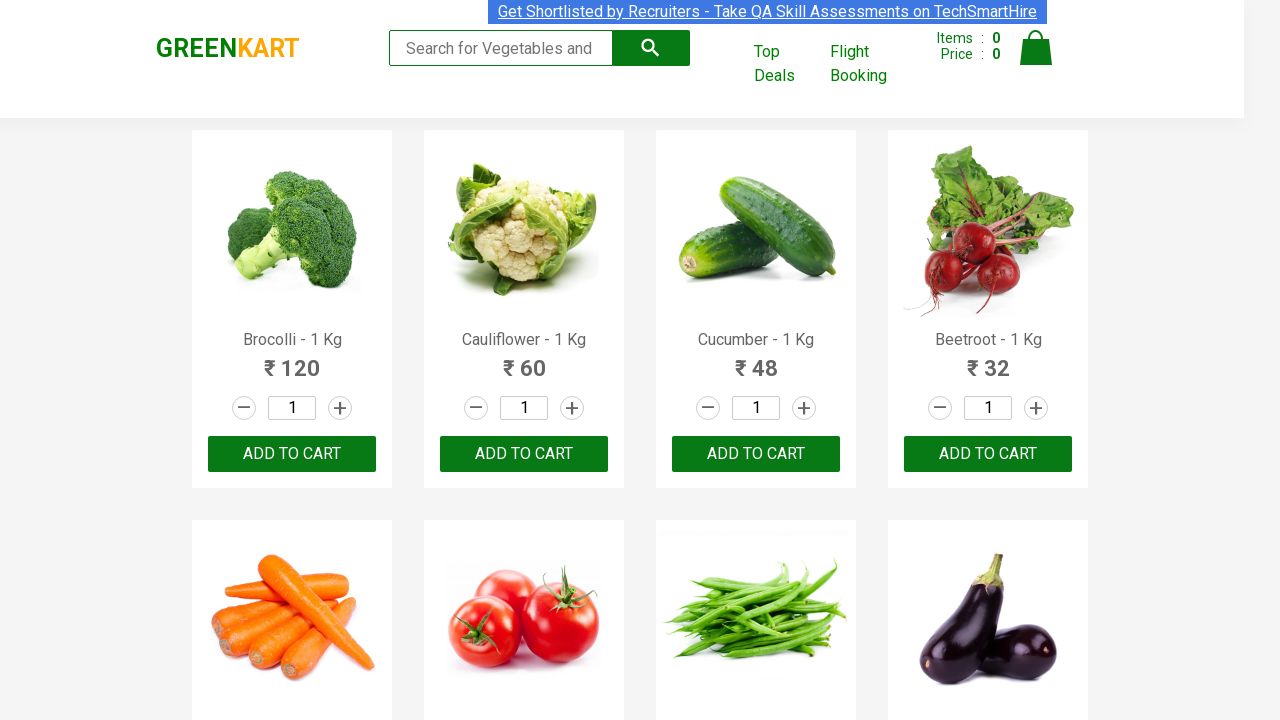

Retrieved all add to cart buttons
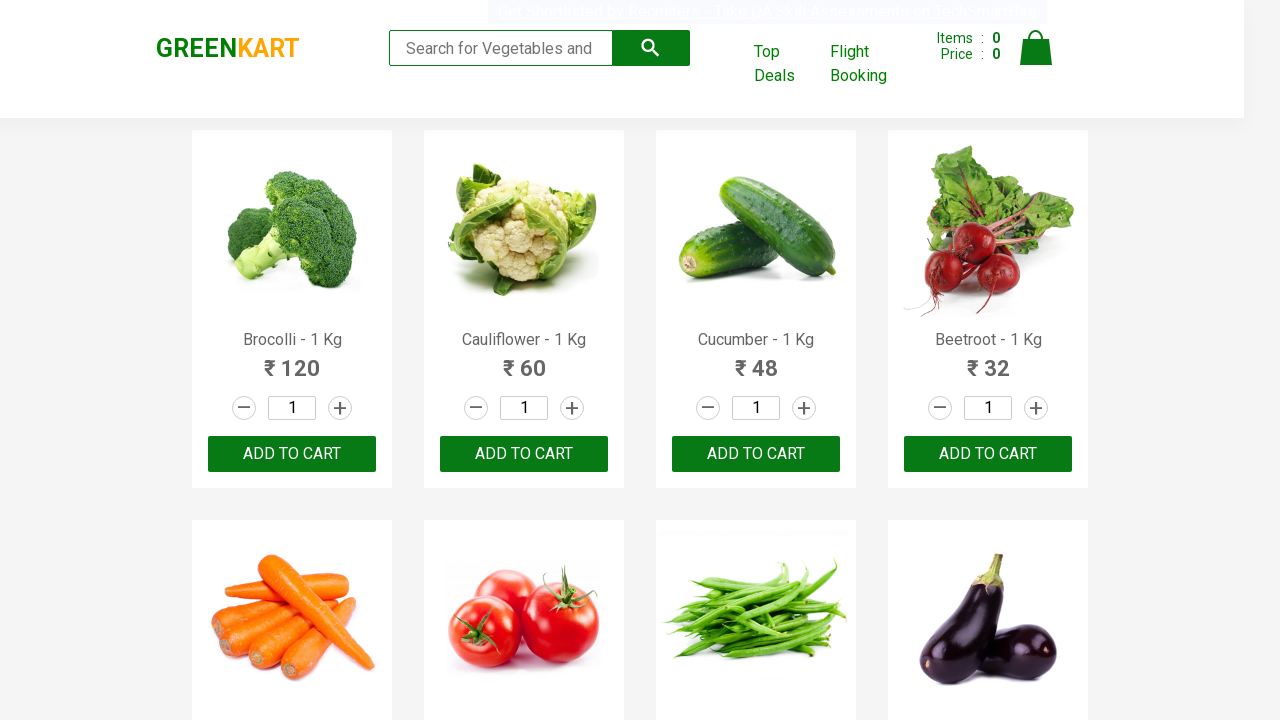

Added Cauliflower to cart
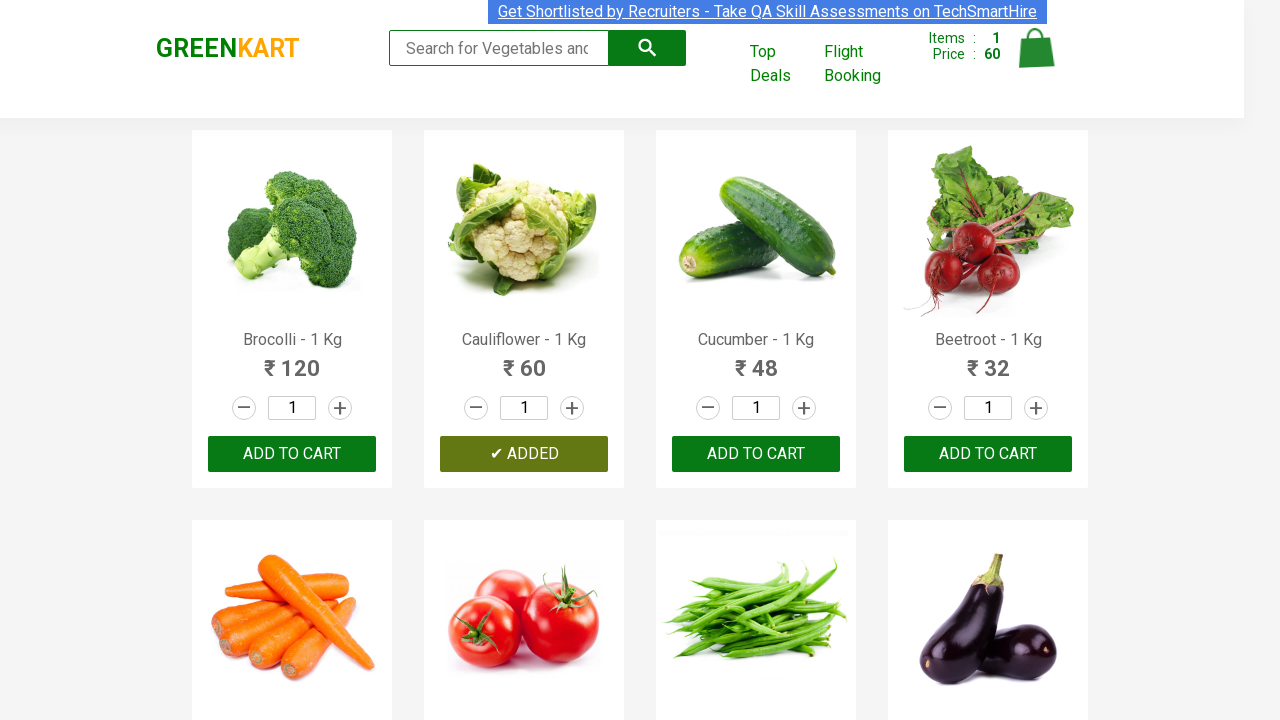

Added Cucumber to cart
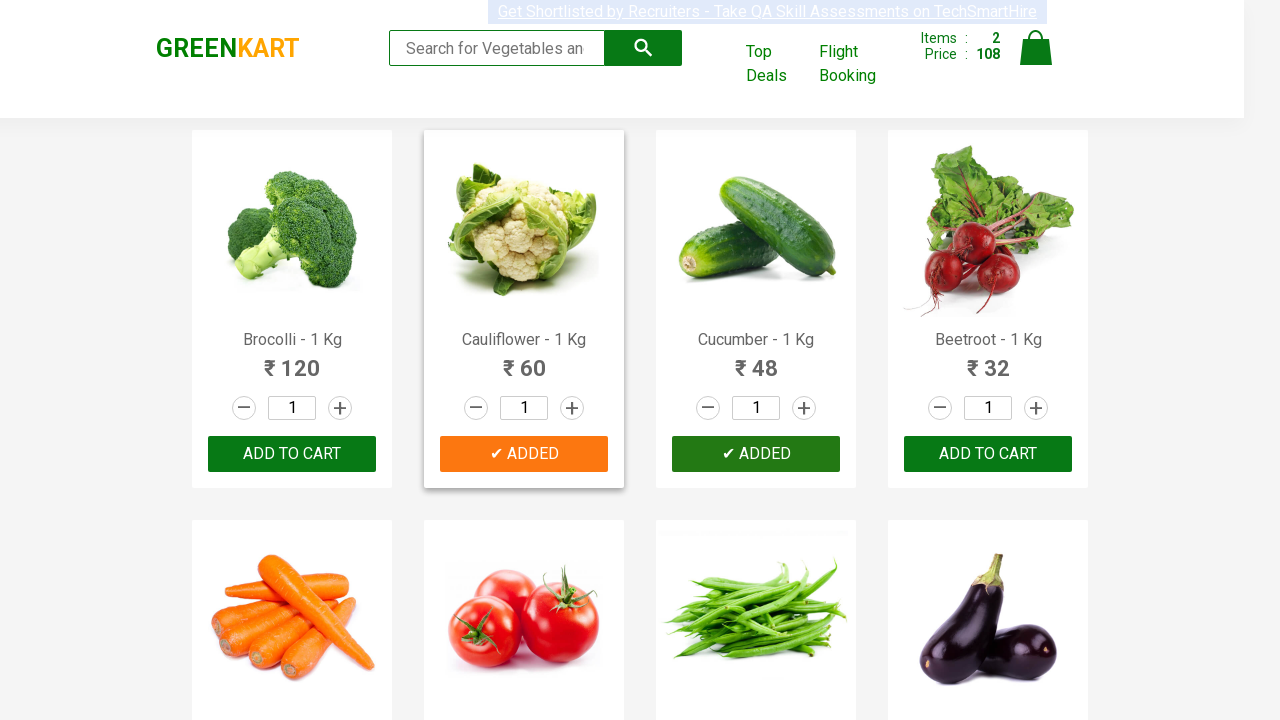

Added Beetroot to cart
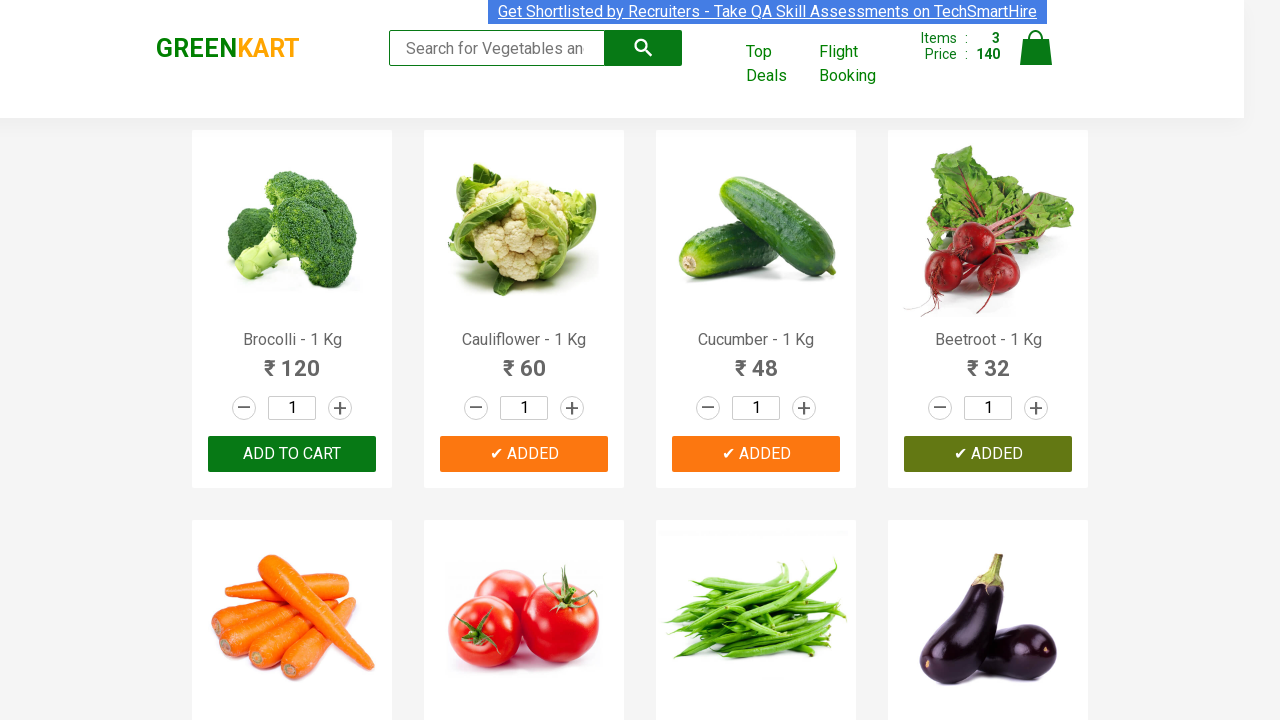

Added Beans to cart
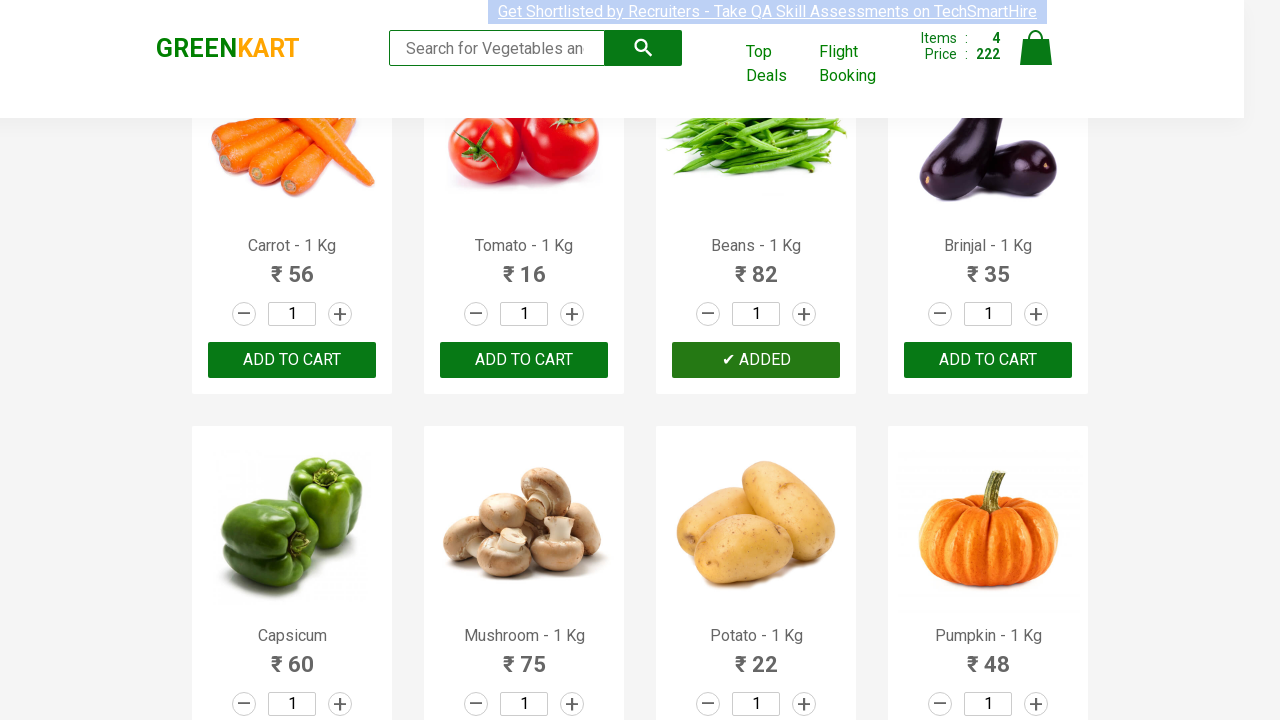

Clicked cart icon to view cart at (1036, 48) on img[alt='Cart']
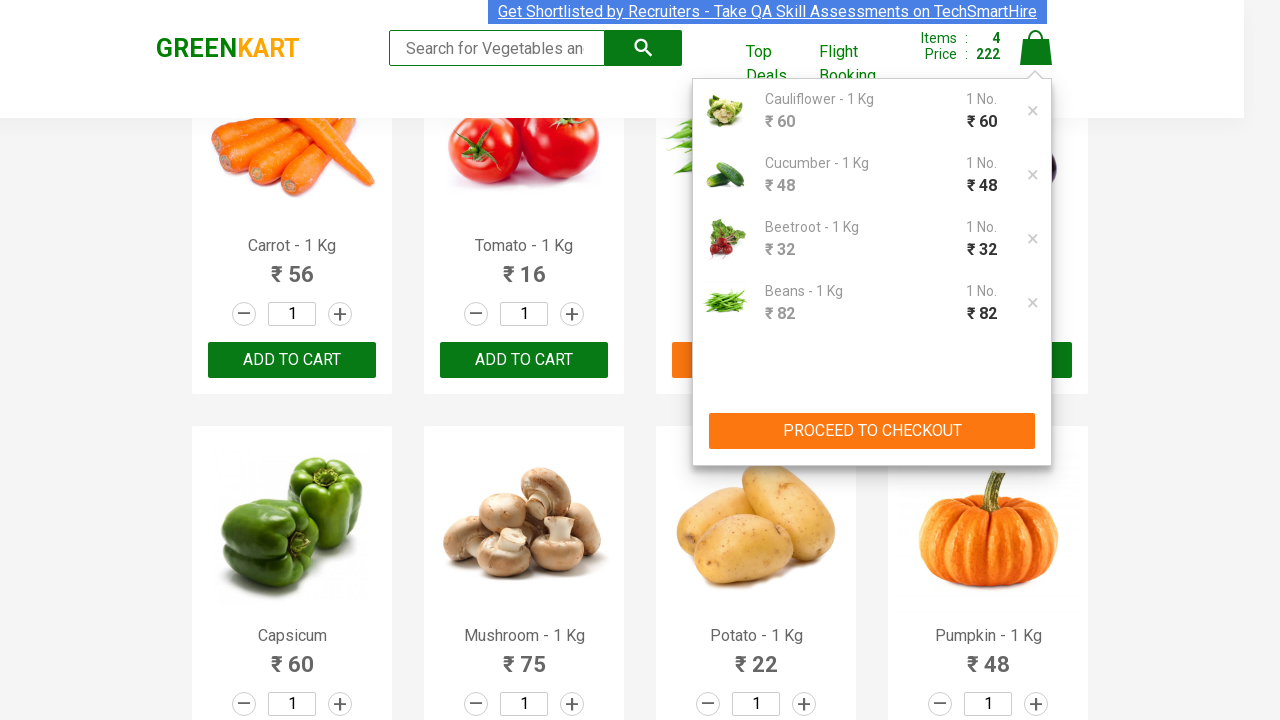

Expanded cart items view at (873, 239) on div.cart-preview.active ul.cart-items
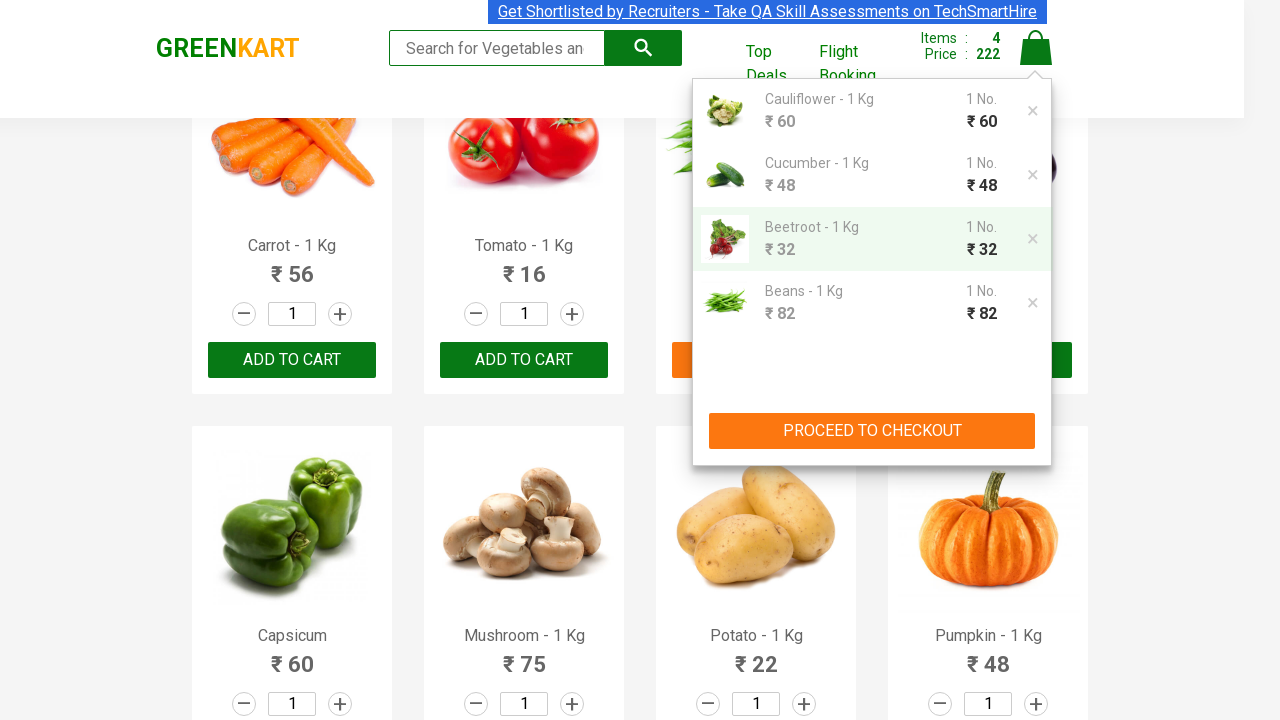

Clicked PROCEED TO CHECKOUT button at (872, 431) on button:has-text('PROCEED TO CHECKOUT')
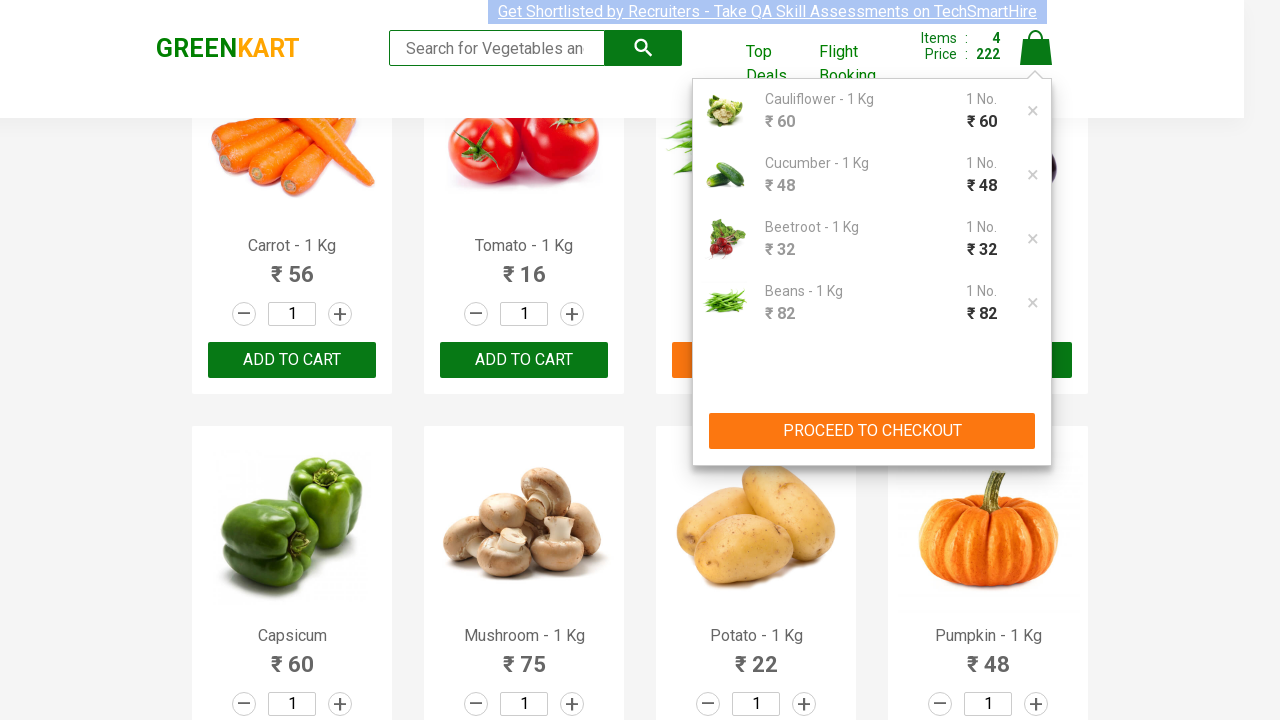

Checkout page loaded and promo code input field appeared
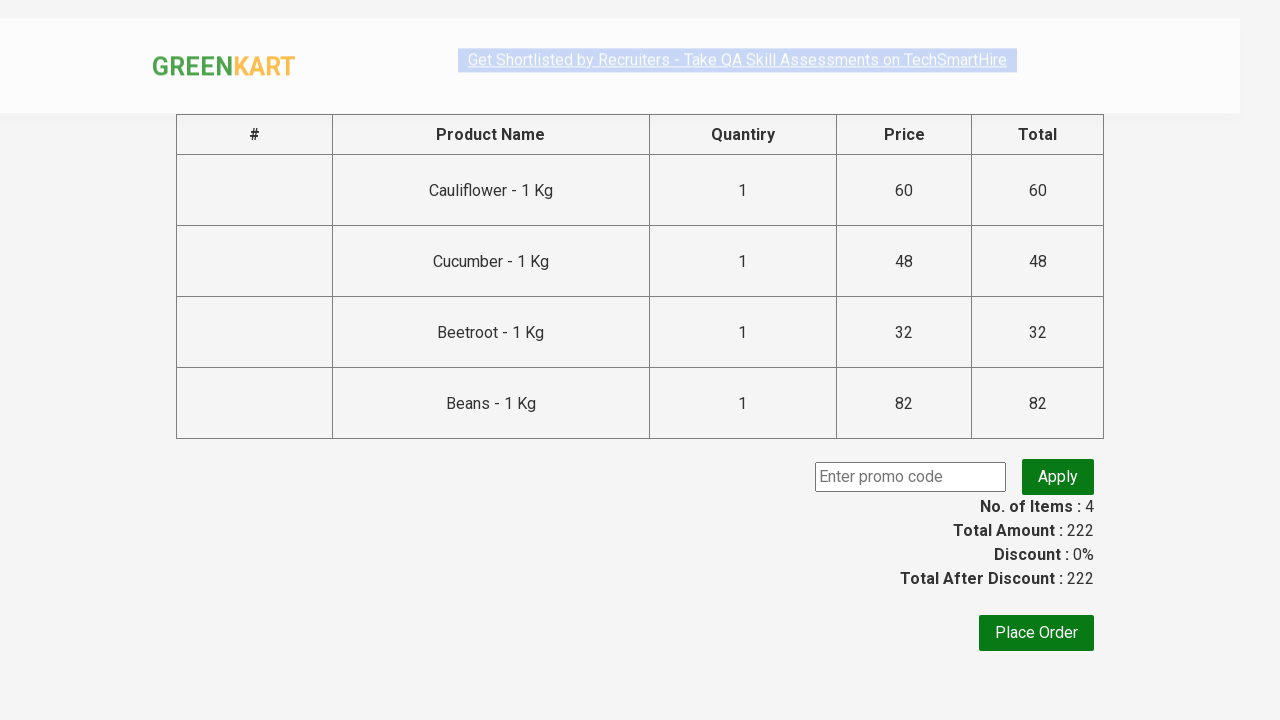

Entered promo code 'rahulshettyacademy' in the promo code field on input[placeholder='Enter promo code']
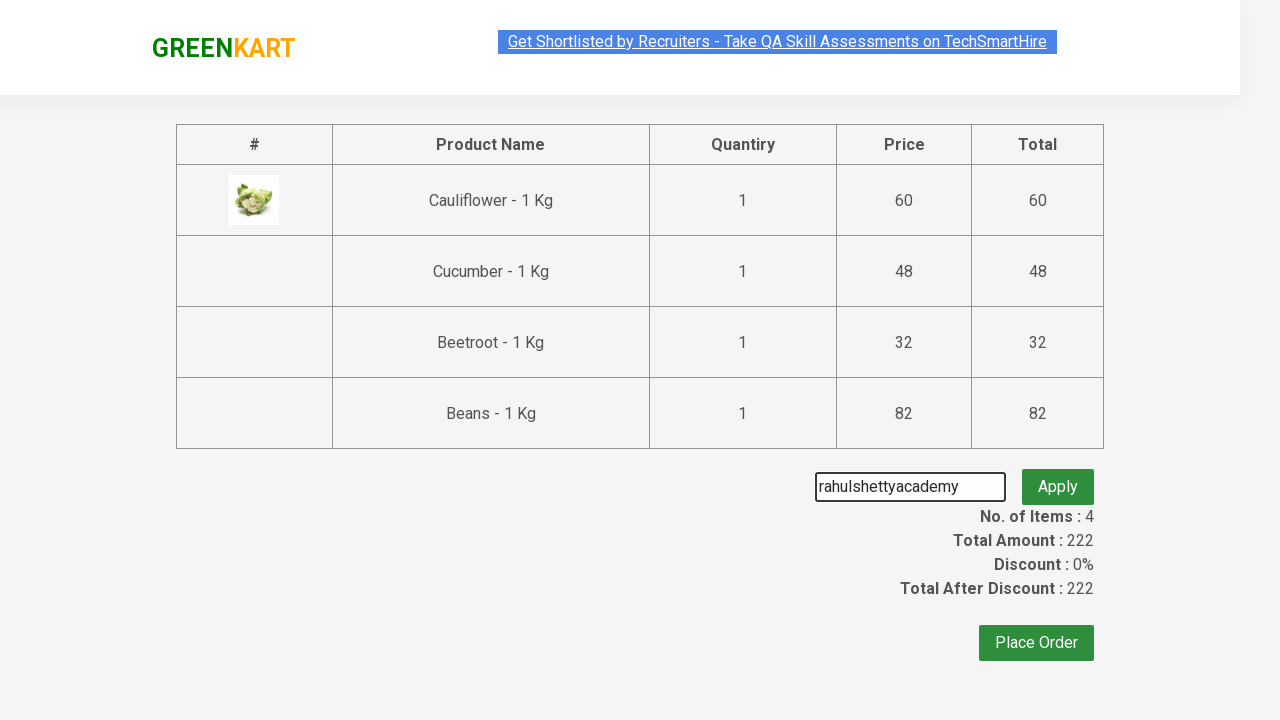

Clicked apply promo button at (1058, 477) on .promoBtn
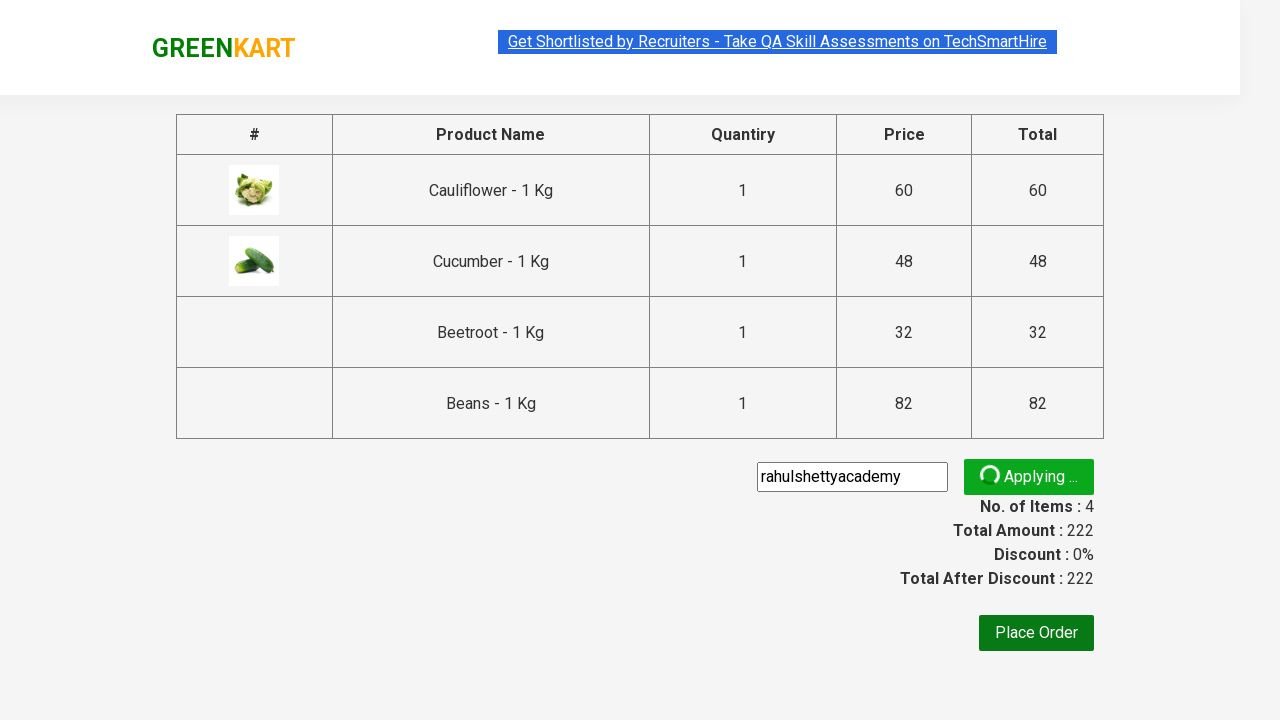

Promo code successfully applied - confirmation message appeared
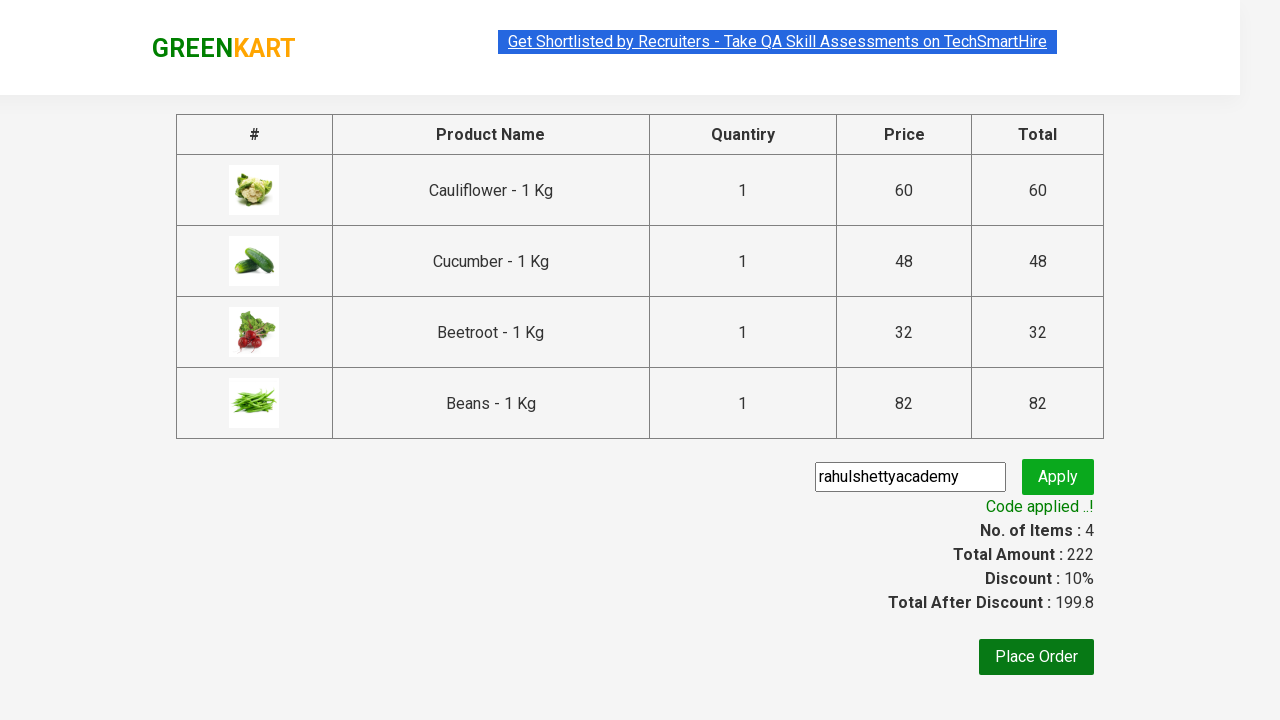

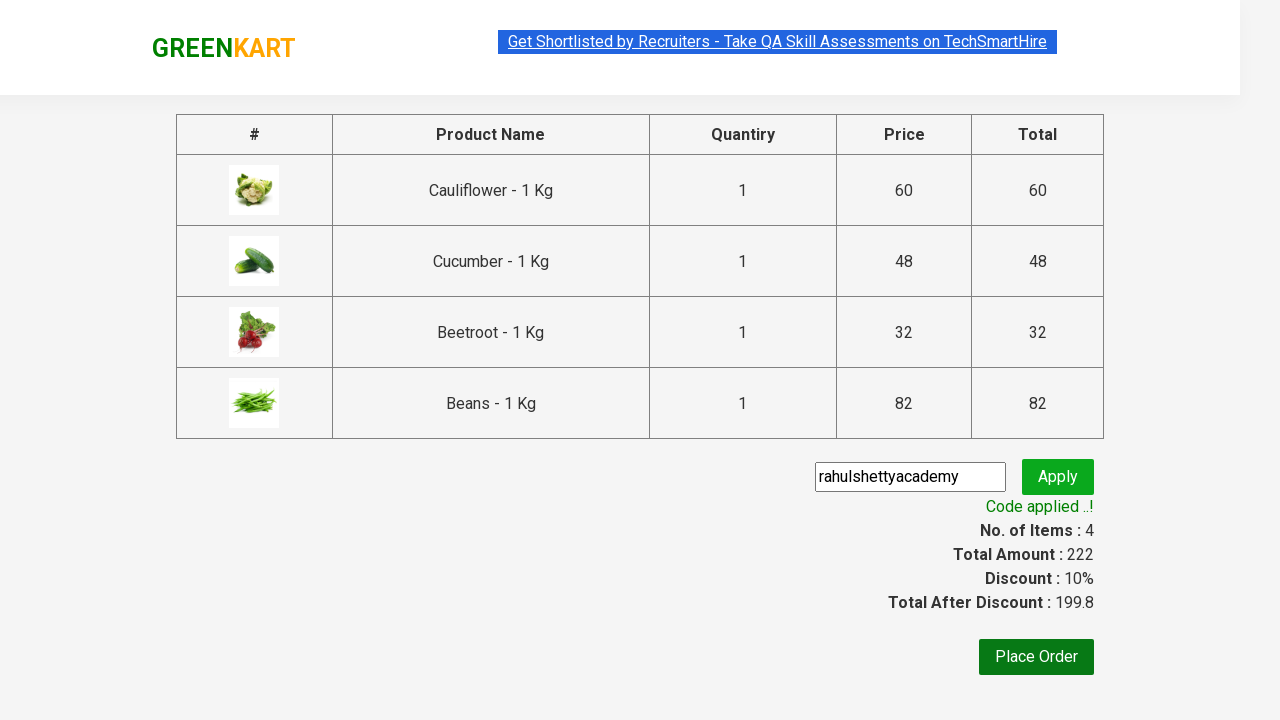